Tests the BTS master coordinates data selection page by selecting all variables checkbox and clicking the download button

Starting URL: https://www.transtats.bts.gov/DL_SelectFields.aspx?gnoyr_VQ=FLL&QO_fu146_anzr=N8vn6v10%20f722146%20gnoyr5

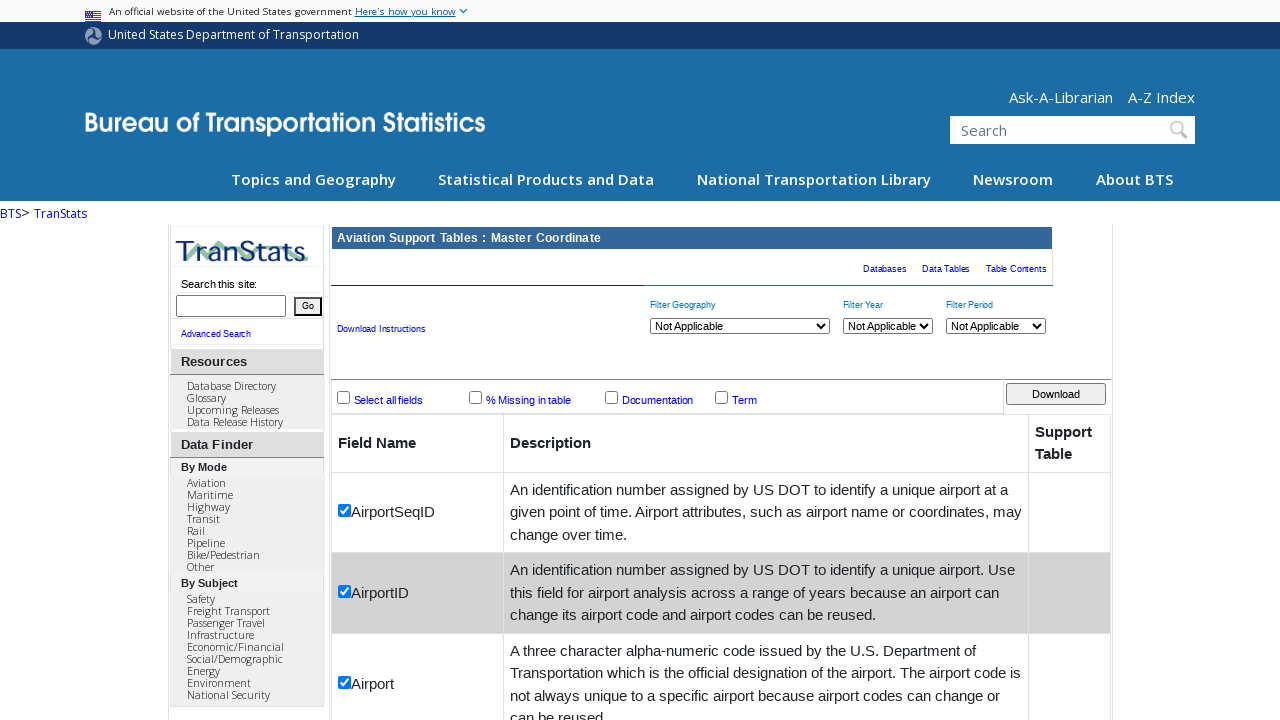

Located the 'Select All Variables' checkbox
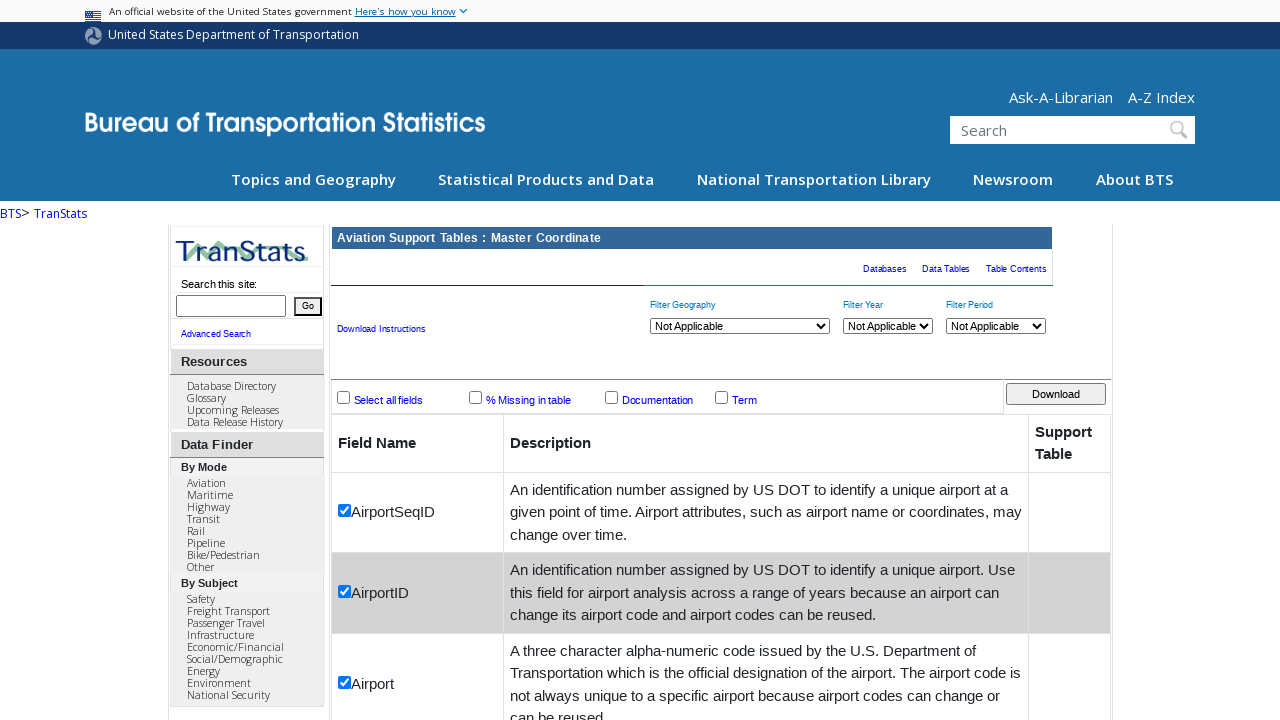

Clicked 'Select All Variables' checkbox to select all variables at (343, 397) on #chkAllVars
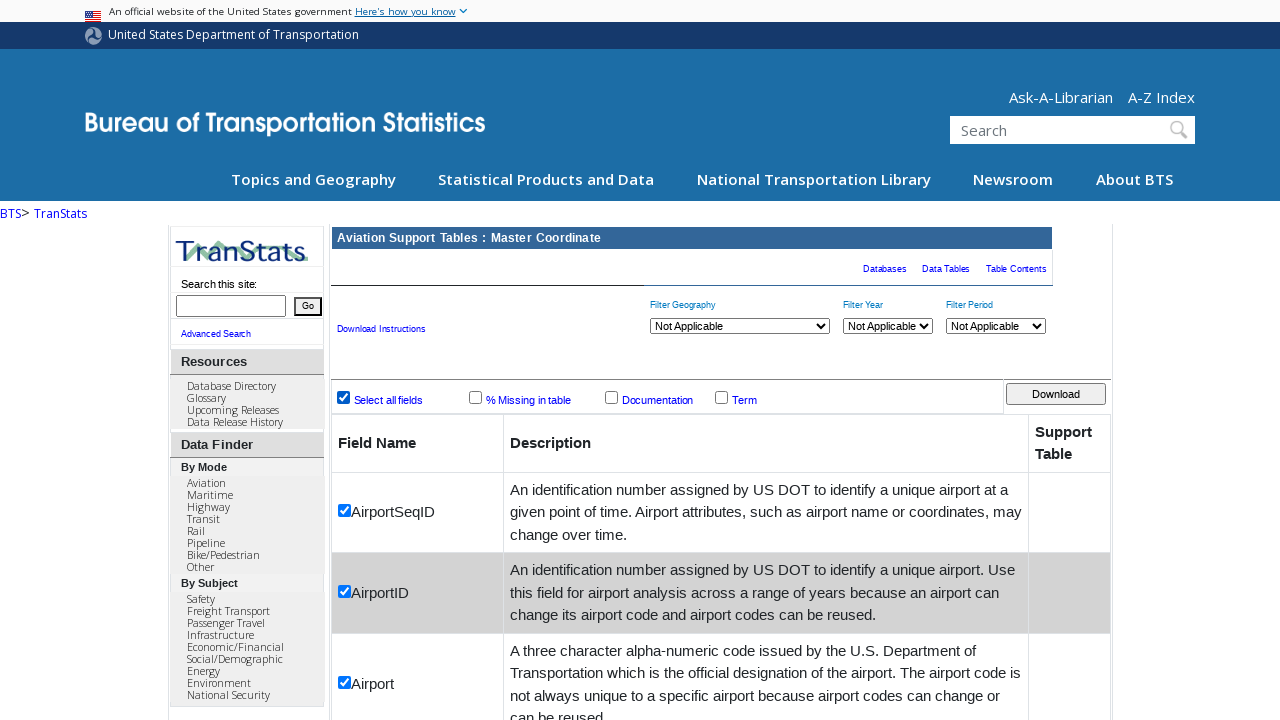

Clicked the download button to initiate master coordinates data download at (1056, 394) on #btnDownload
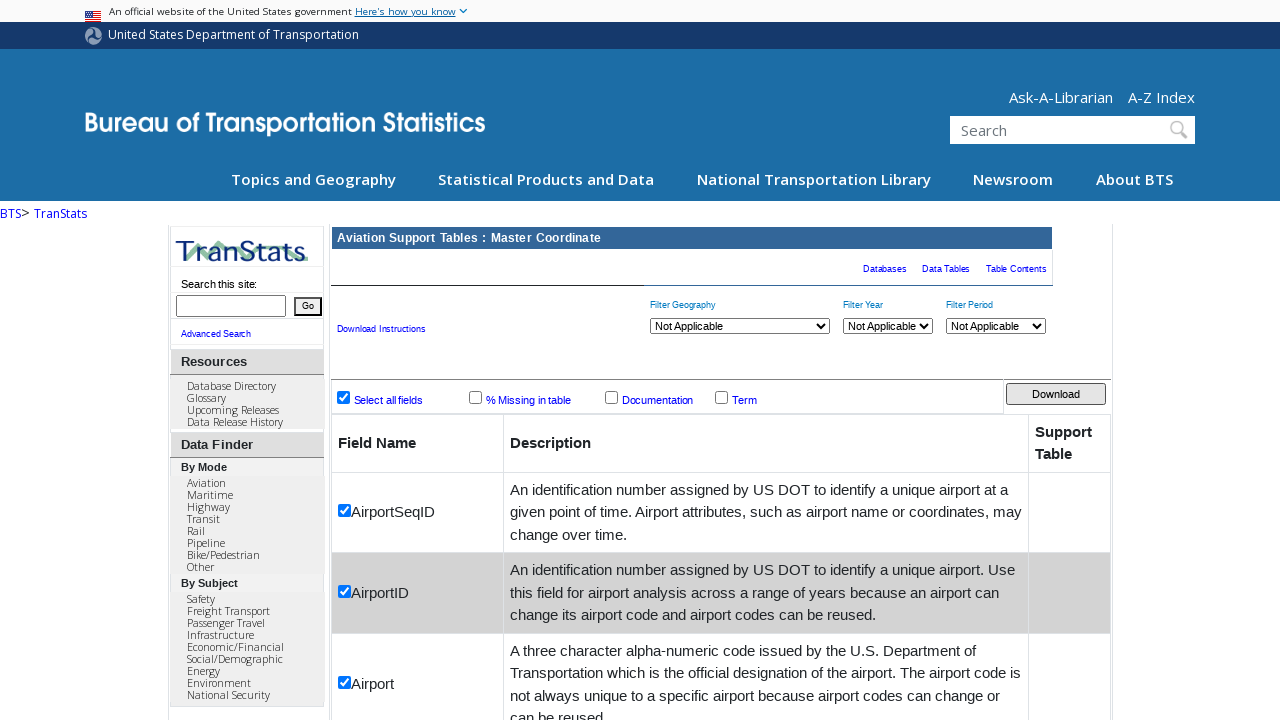

Waited 2 seconds for download to initiate
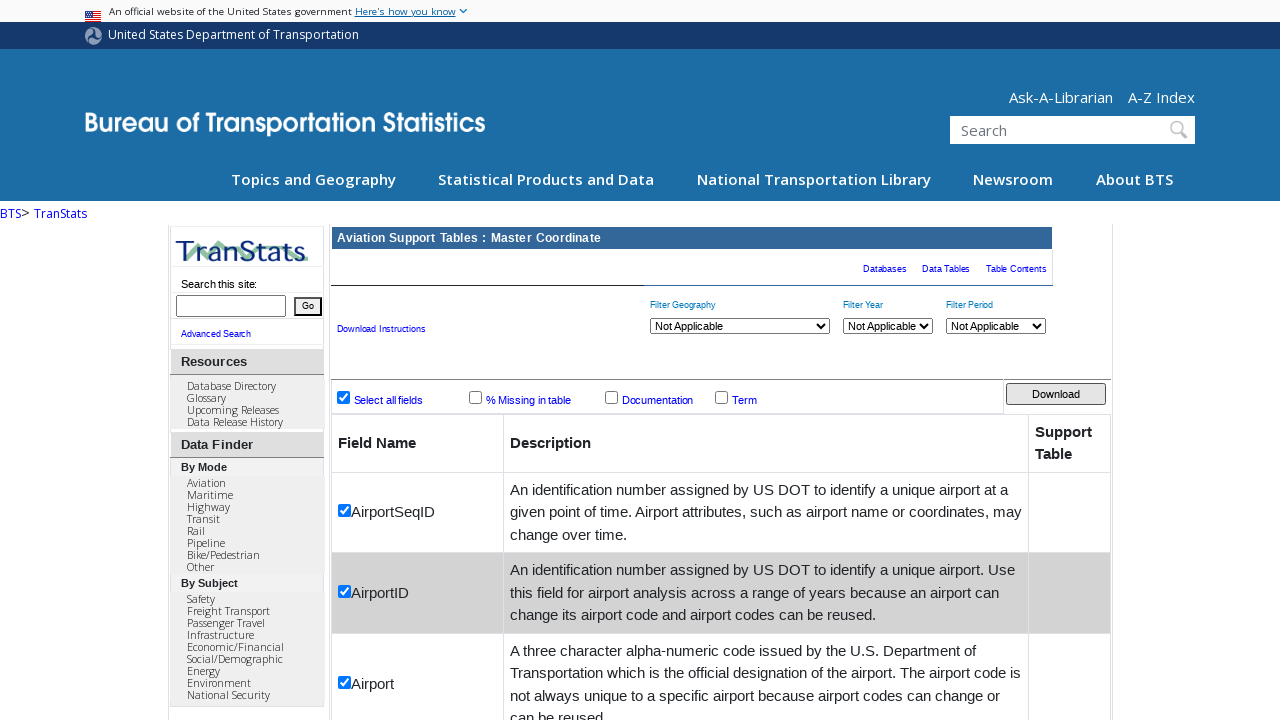

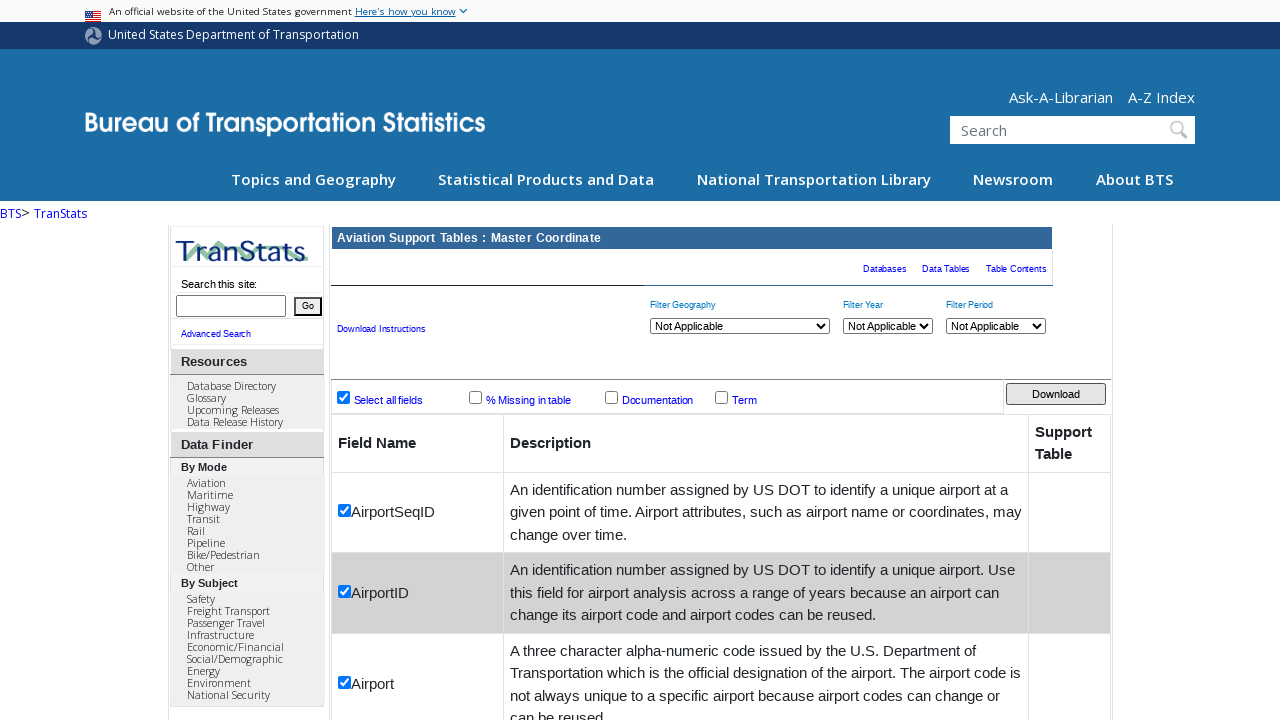